Navigates to DemoQA site and clicks on menu items for Text Box and Check Box sections

Starting URL: https://demoqa.com/text-box

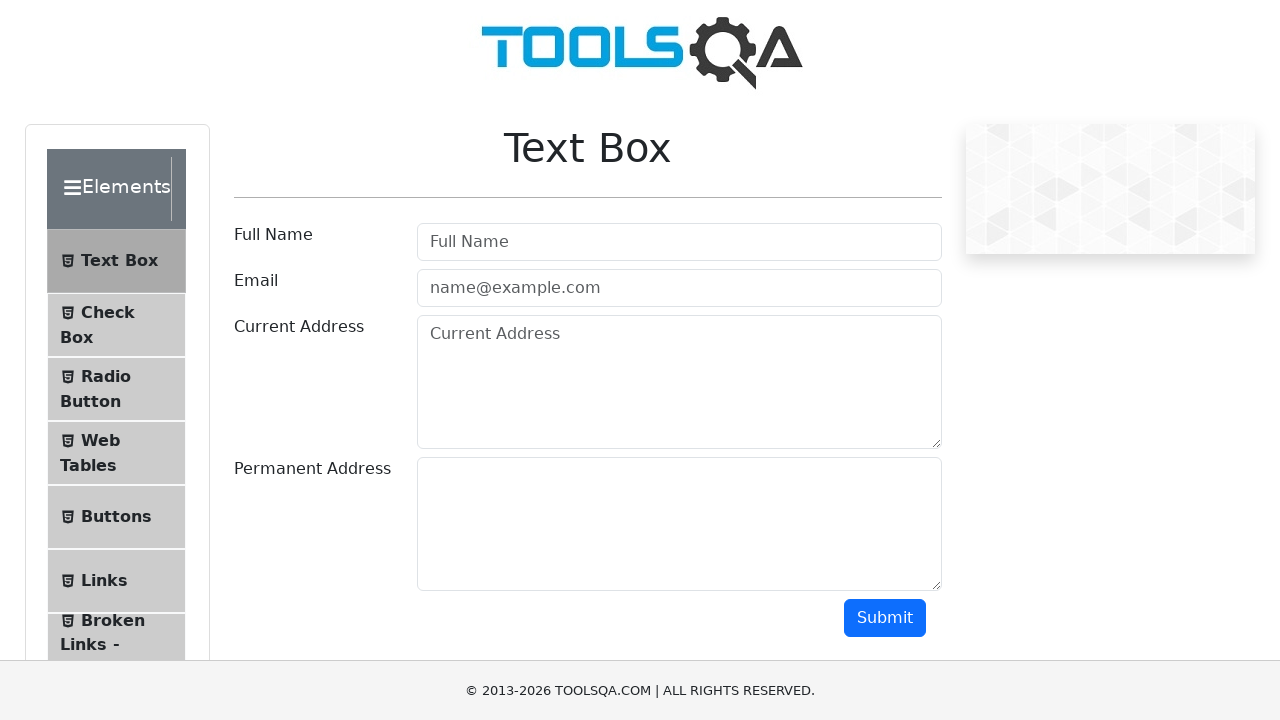

Clicked on Text Box menu item at (119, 261) on xpath=//span[contains(text(),'Text Box')]
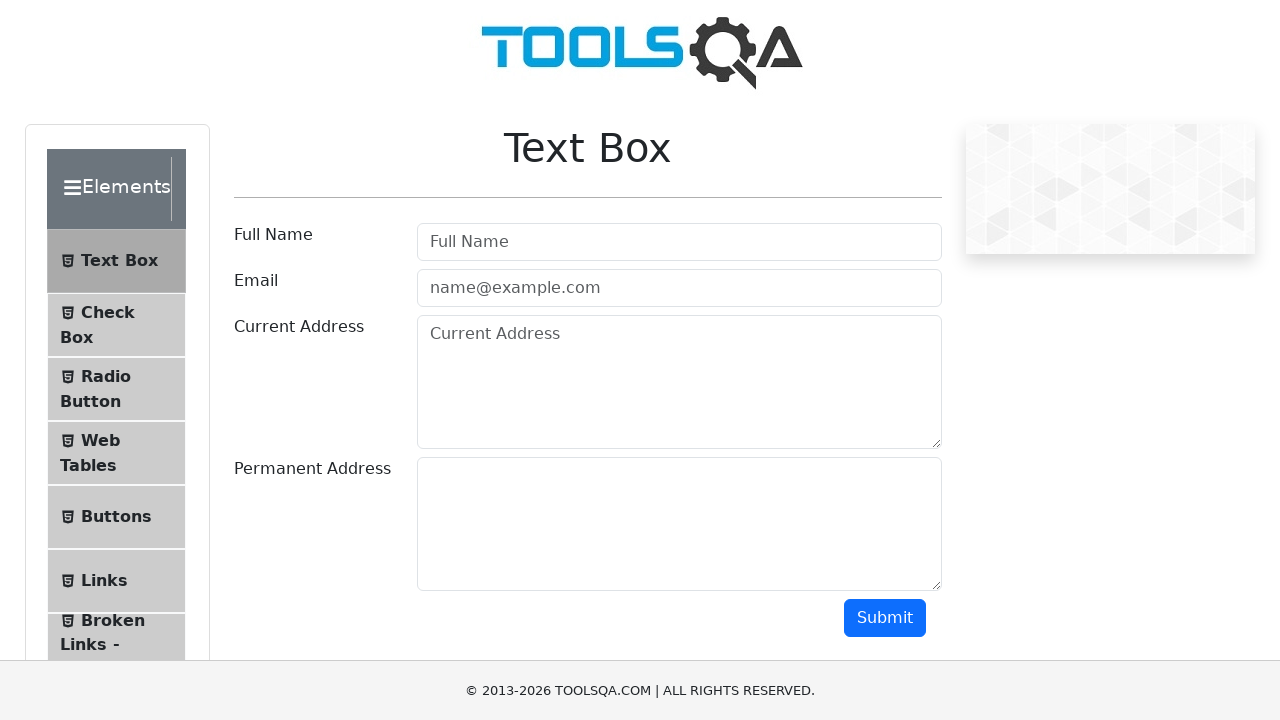

Clicked on Check Box menu item at (108, 312) on xpath=//span[contains(text(),'Check Box')]
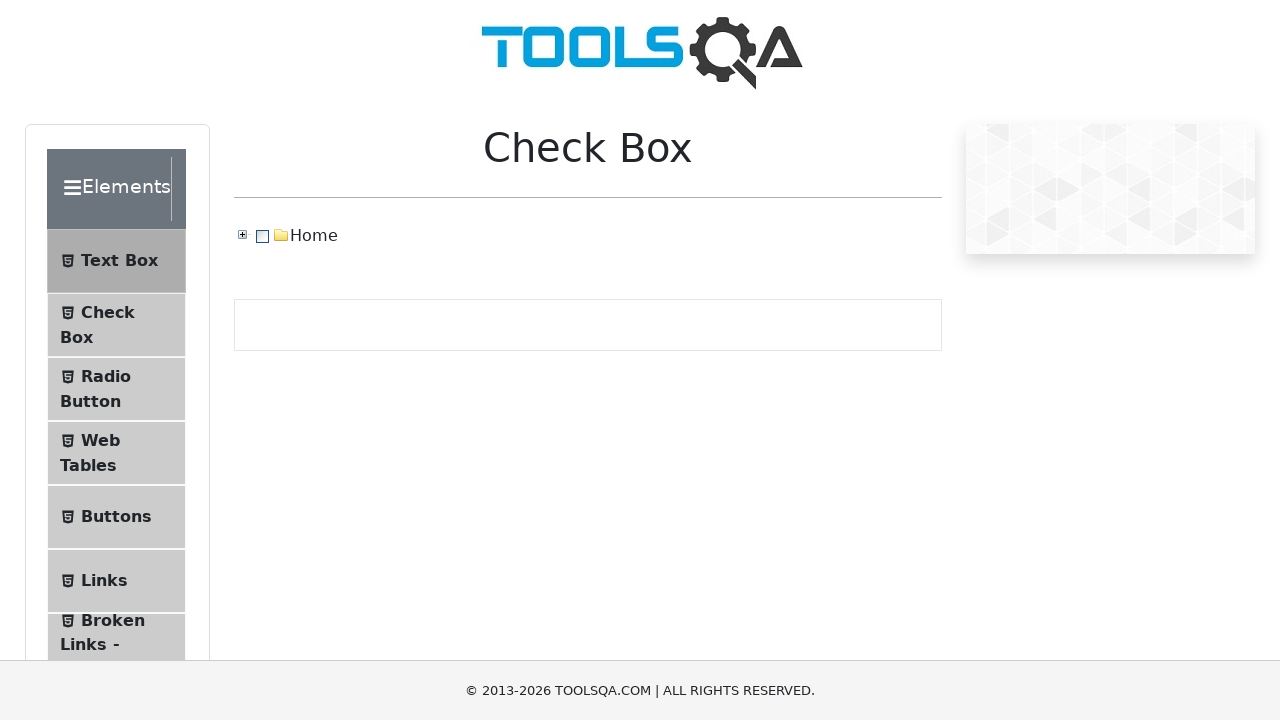

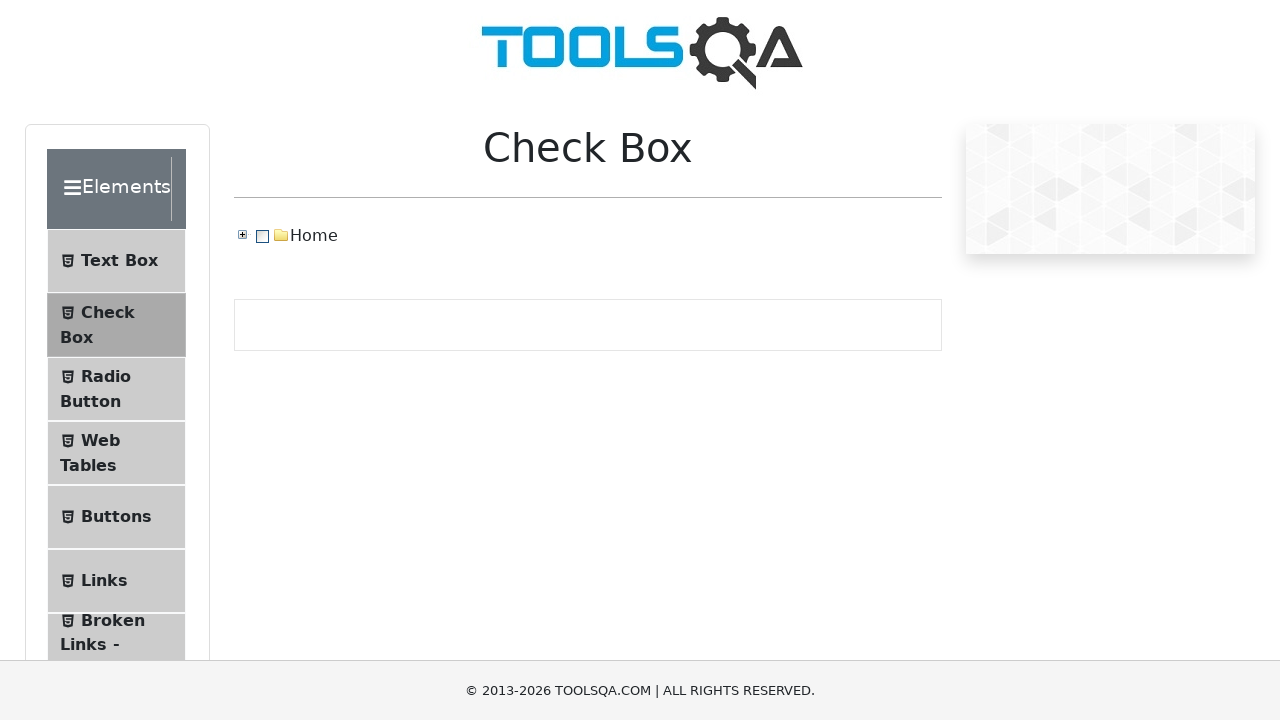